Tests links by navigating to the links page and clicking on the created link to verify the API response message.

Starting URL: https://demoqa.com/elements

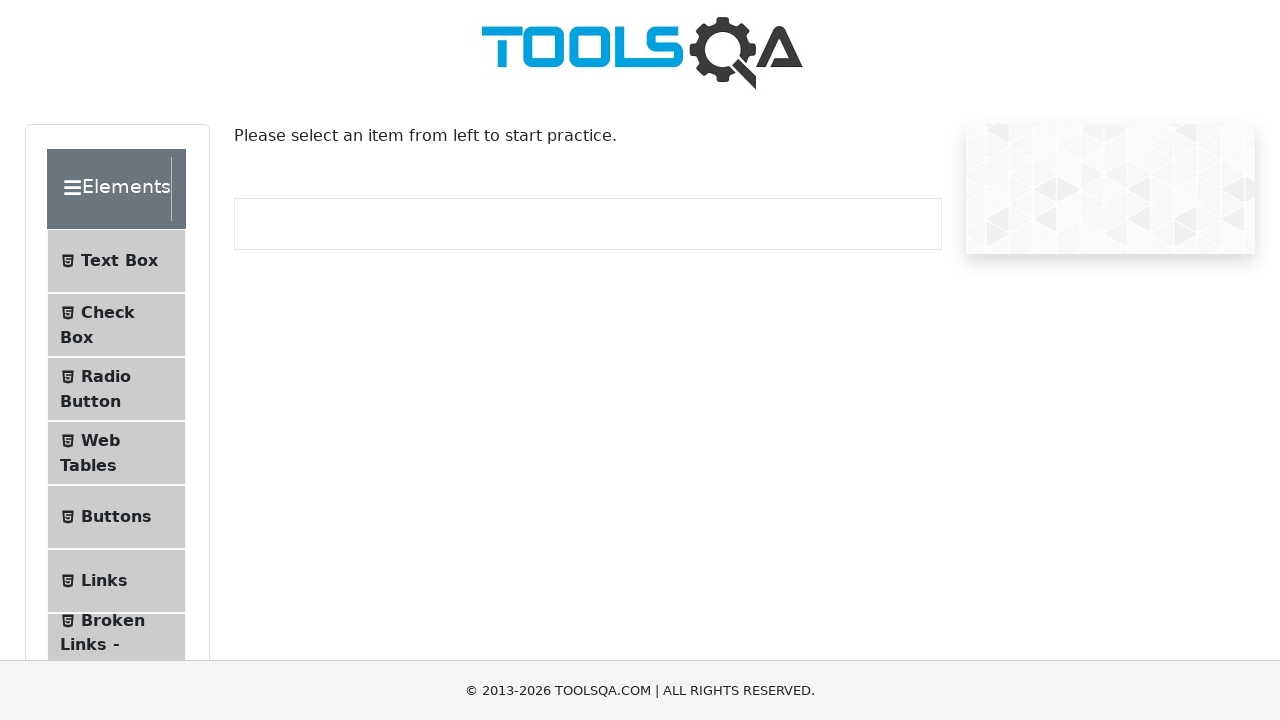

Clicked on Elements header at (109, 189) on xpath=//div[@class='header-wrapper']/*[text()='Elements']
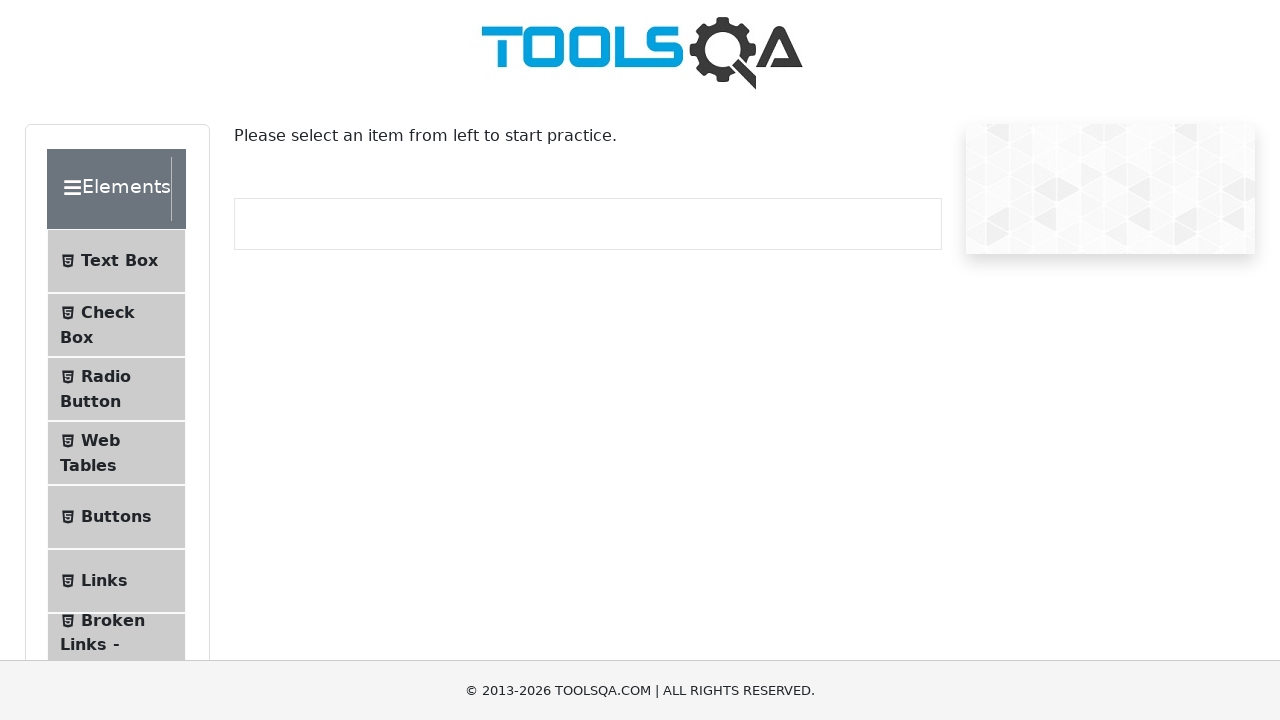

Clicked on Links menu item at (104, 259) on xpath=//span[contains(text(), 'Links')]
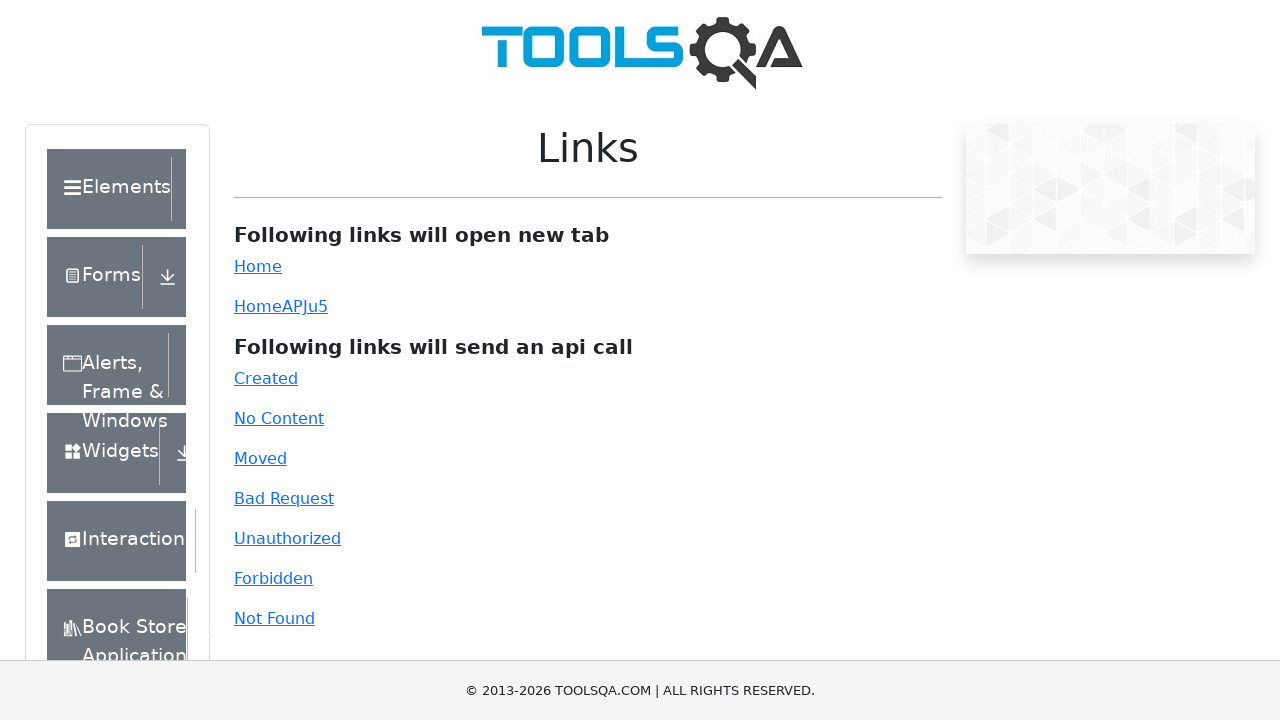

Clicked on created link at (266, 378) on #created
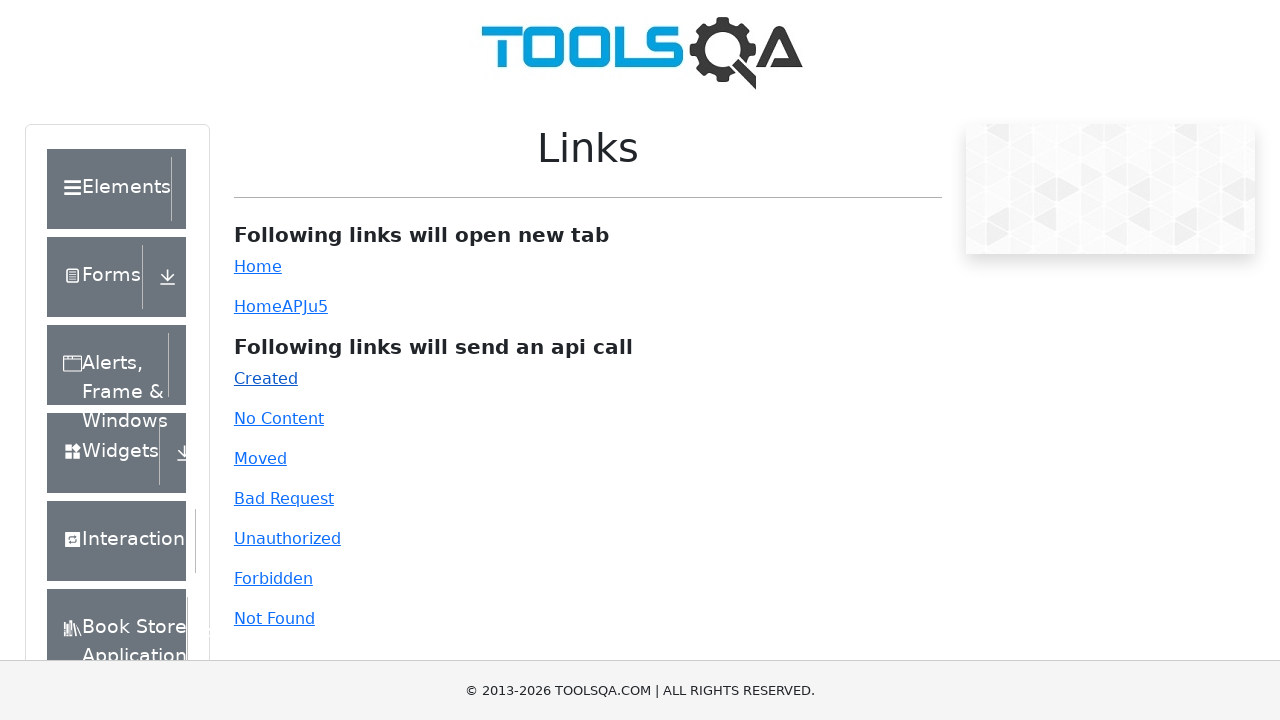

API response message loaded successfully
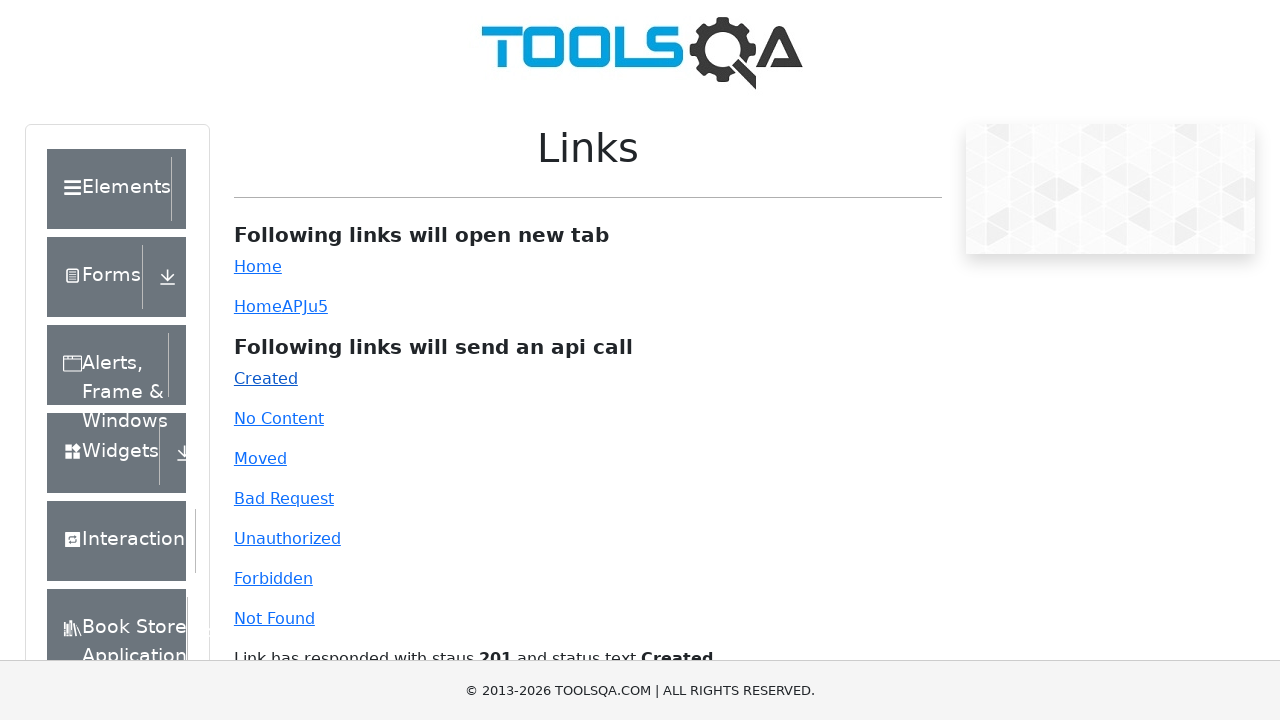

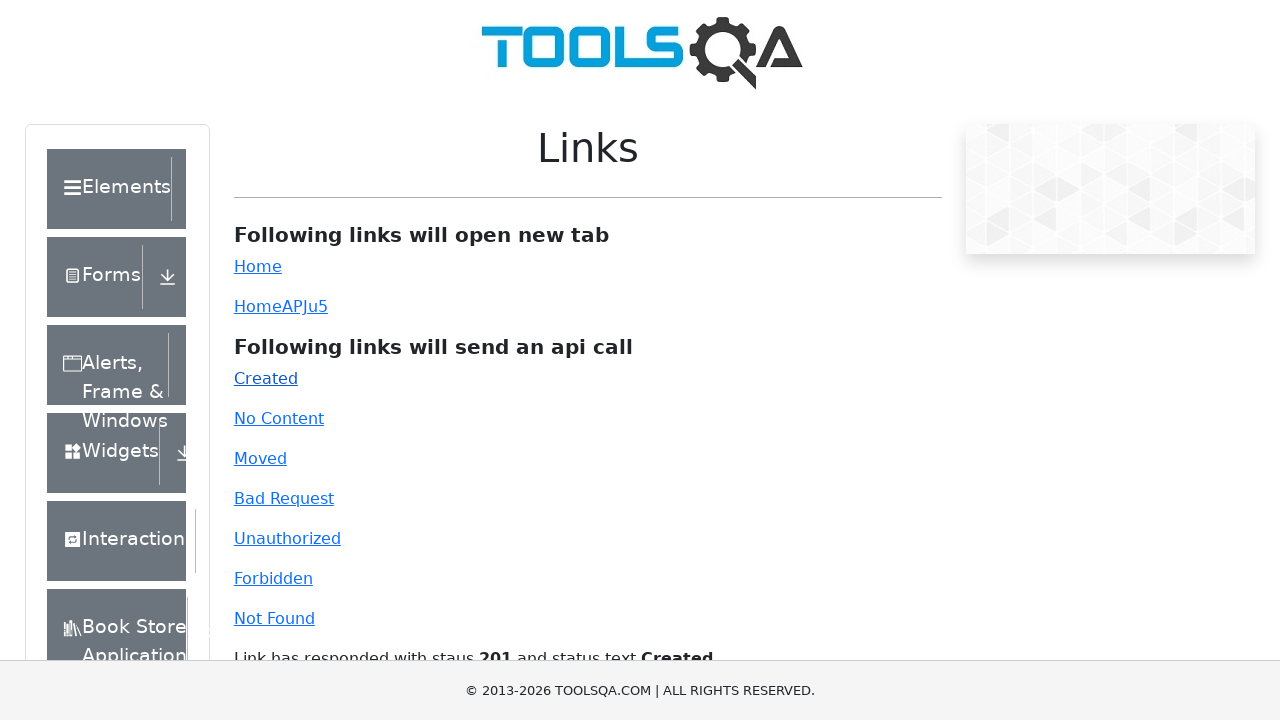